Tests a registration form by filling in three required input fields, submitting the form, and verifying the success confirmation message is displayed.

Starting URL: http://suninjuly.github.io/registration1.html

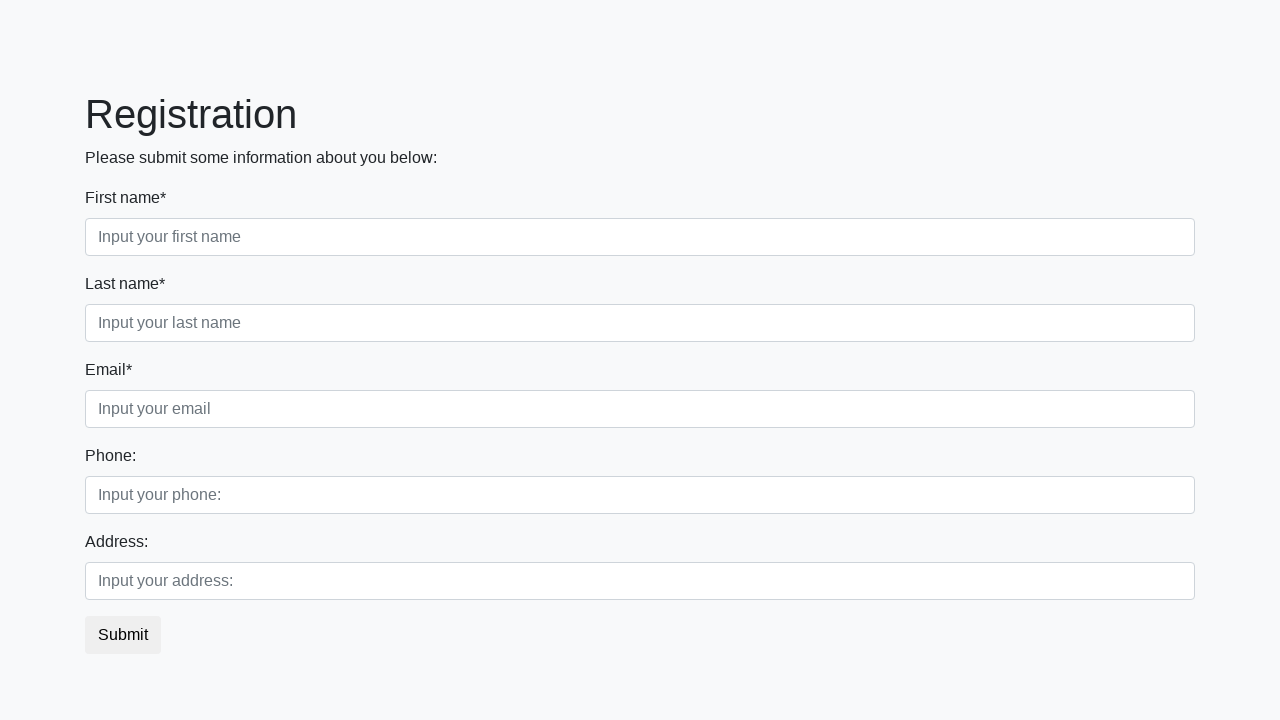

Filled first name field with 'John' on div.first_block div.first_class input.first
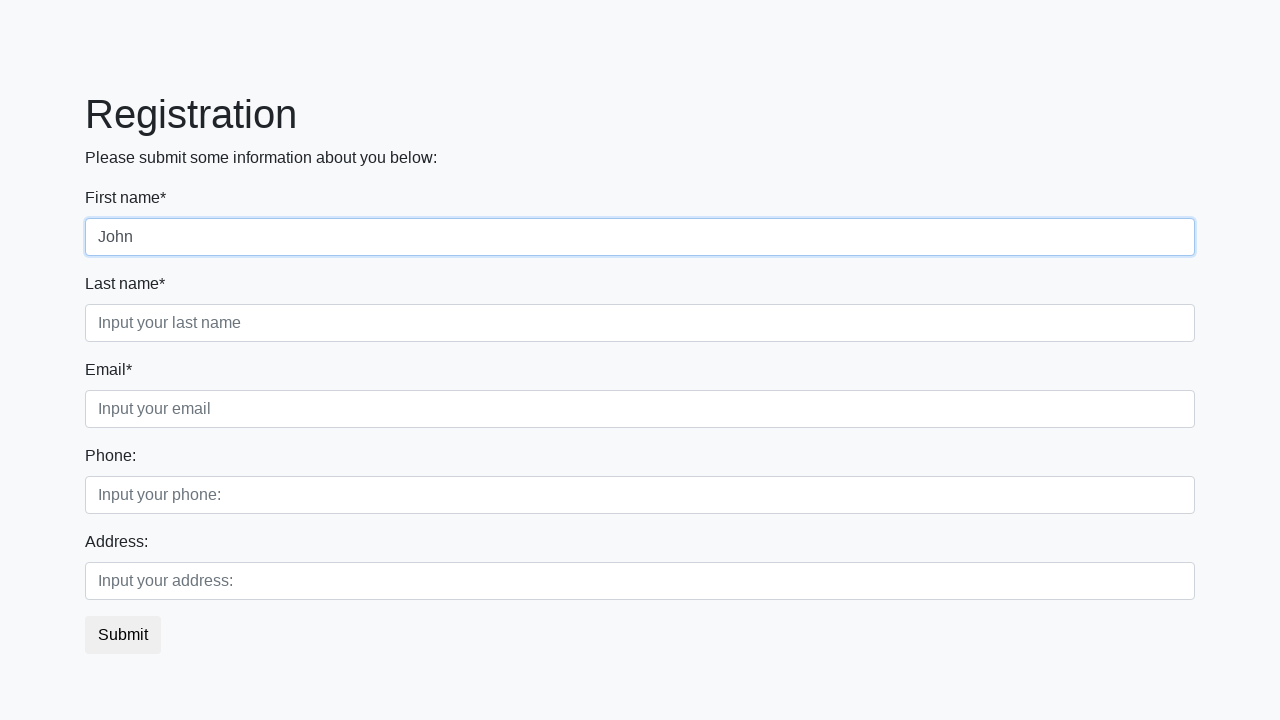

Filled last name field with 'Smith' on div.first_block div.second_class input.second
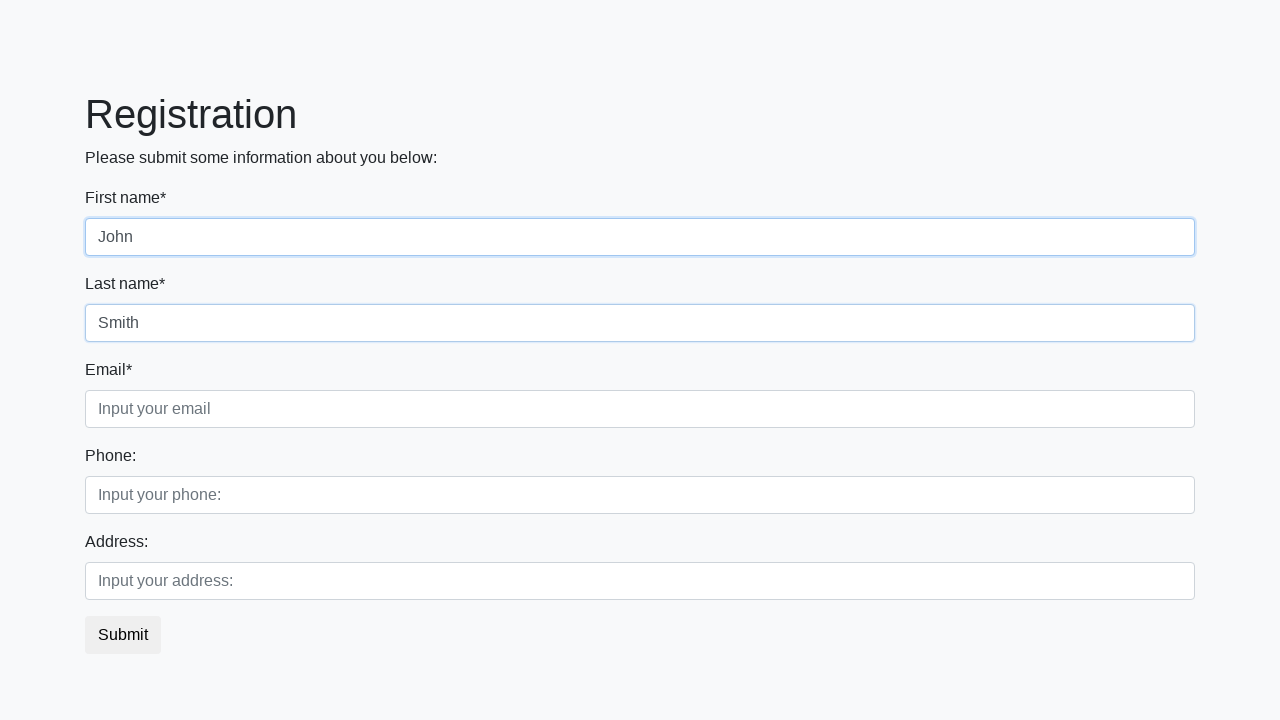

Filled email field with 'john.smith@example.com' on div.first_block div.third_class input.third
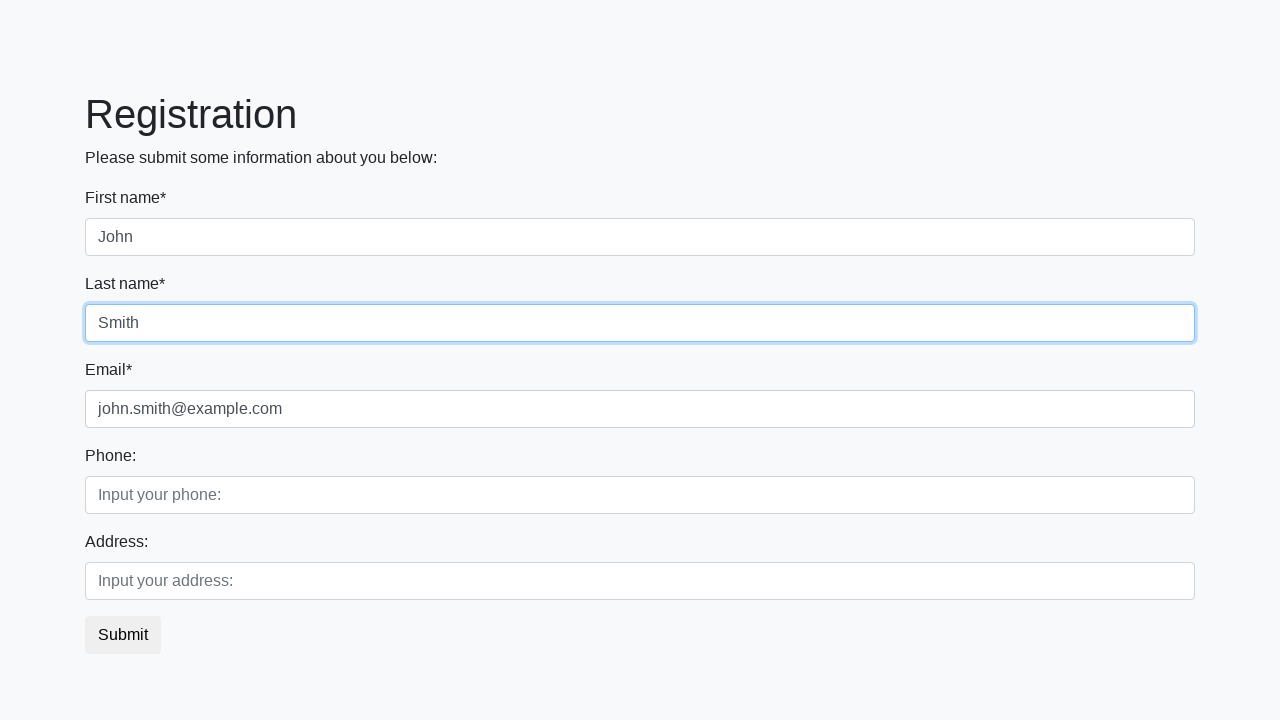

Clicked submit button to register at (123, 635) on button.btn
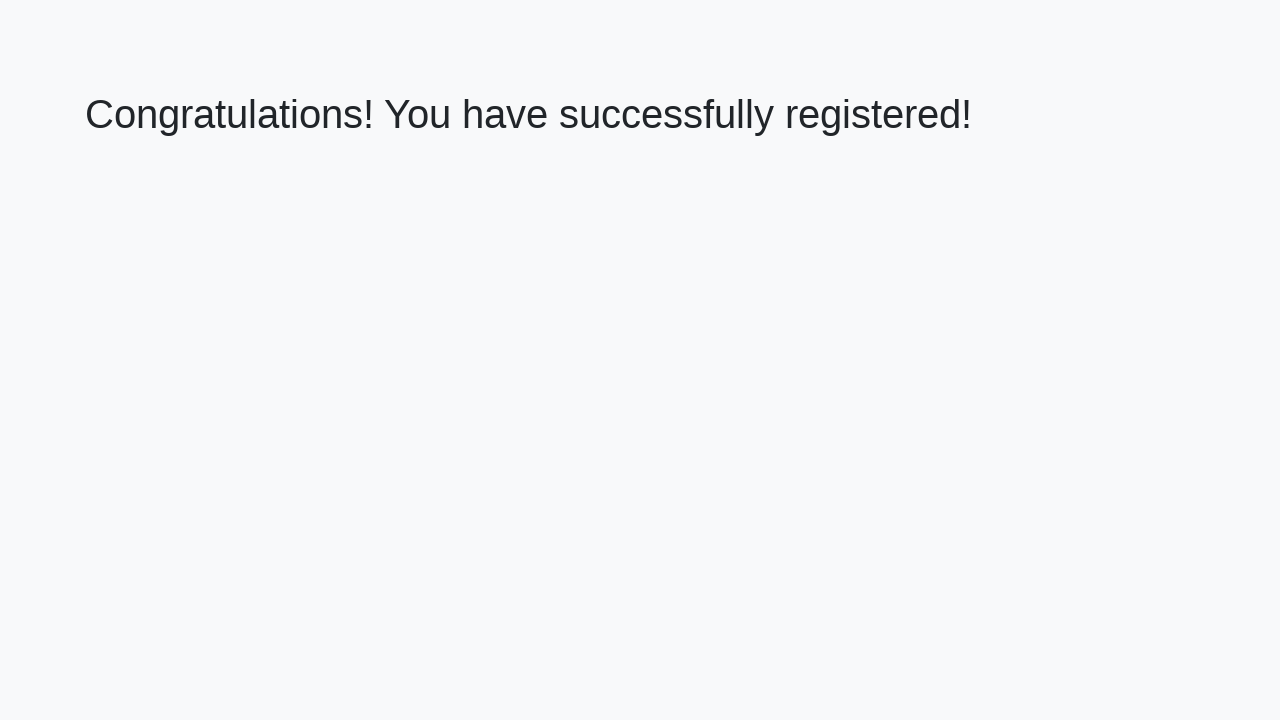

Confirmation page loaded with success heading
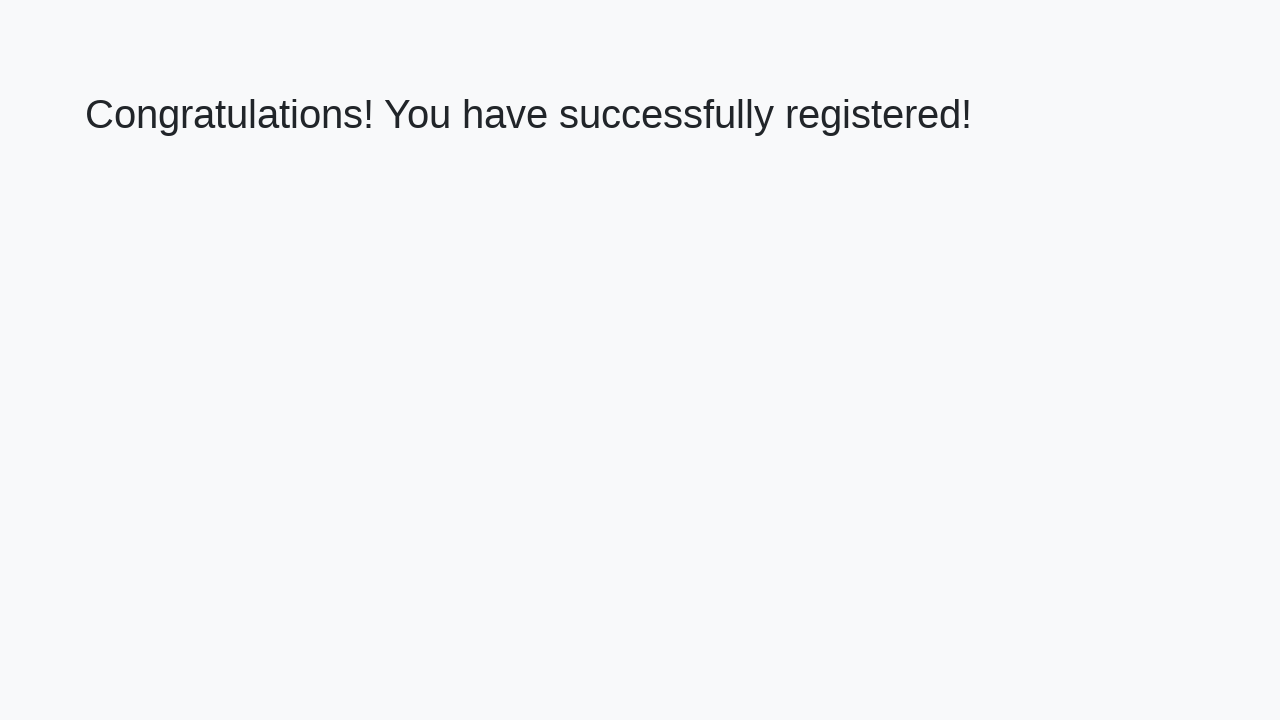

Retrieved success message text
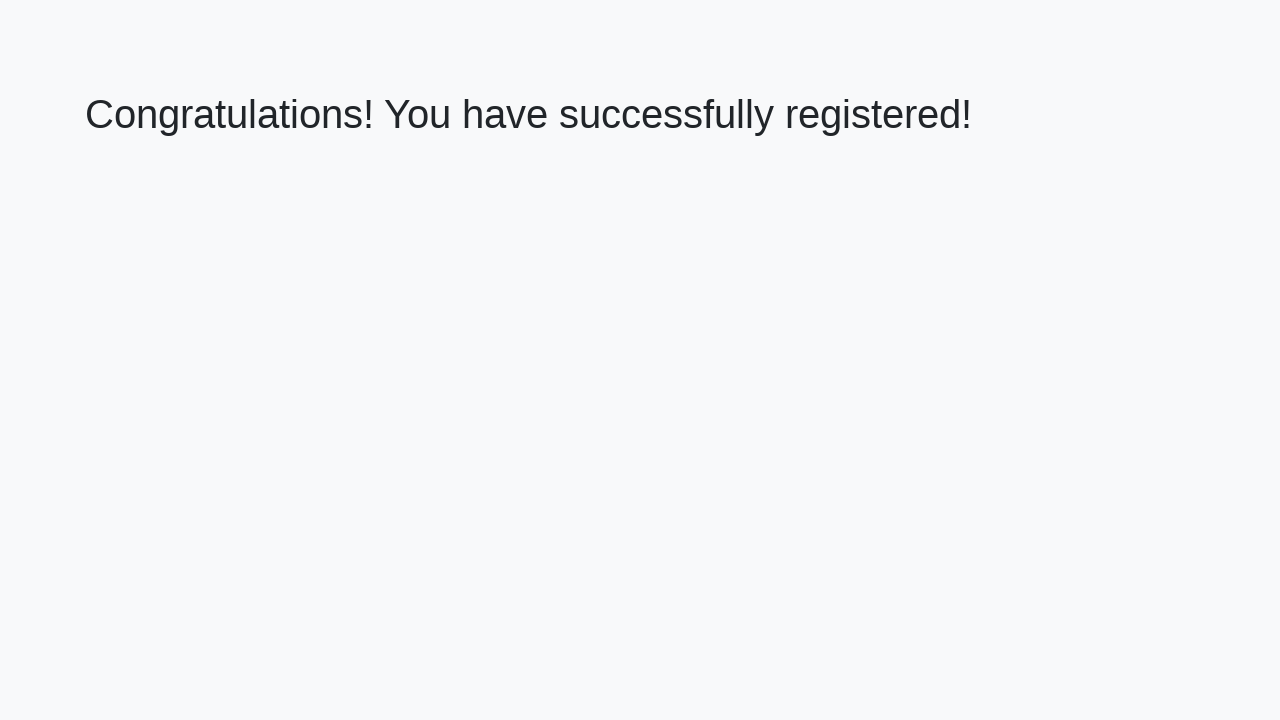

Verified success message: 'Congratulations! You have successfully registered!'
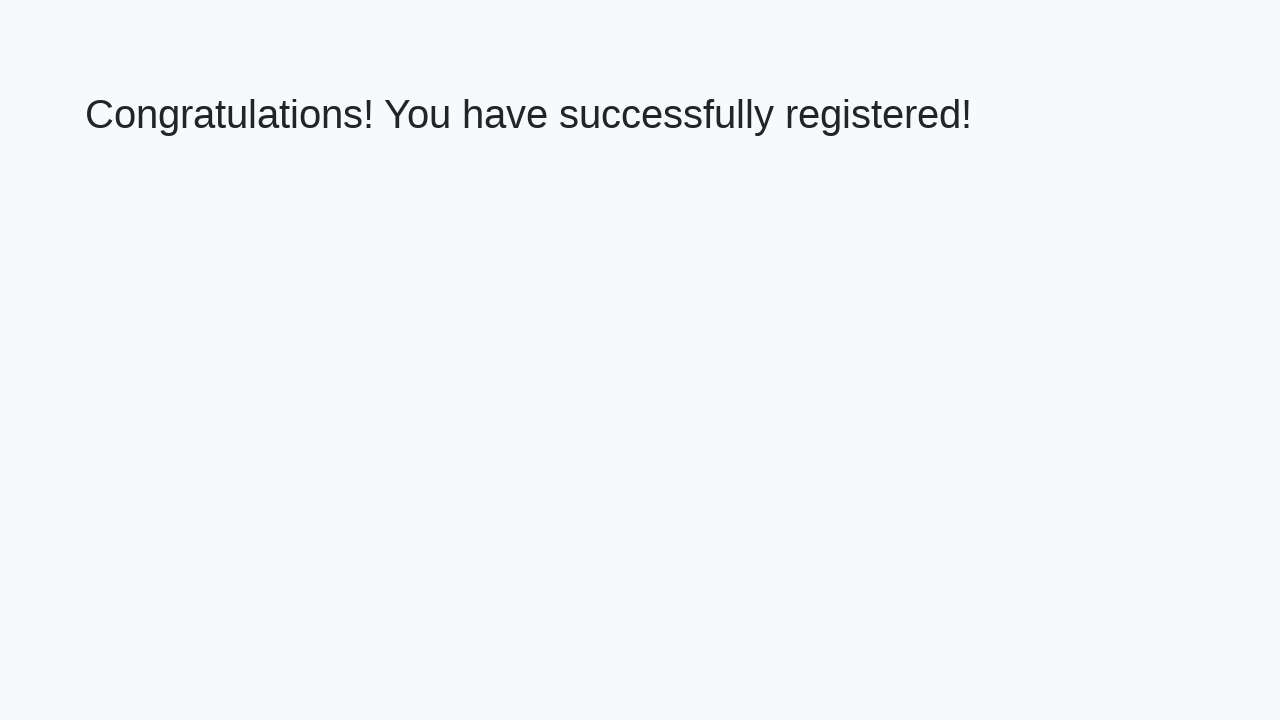

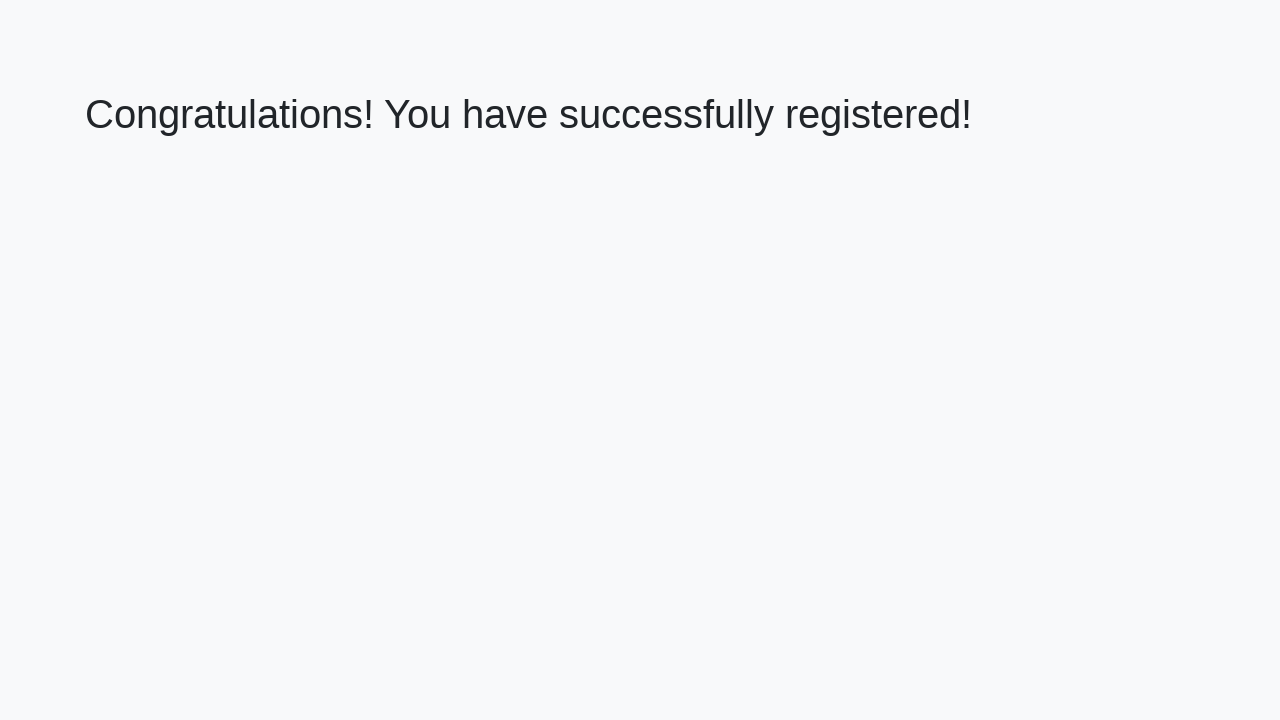